Verifies weather widget and header elements are displayed

Starting URL: https://www.bengaluruairport.com/

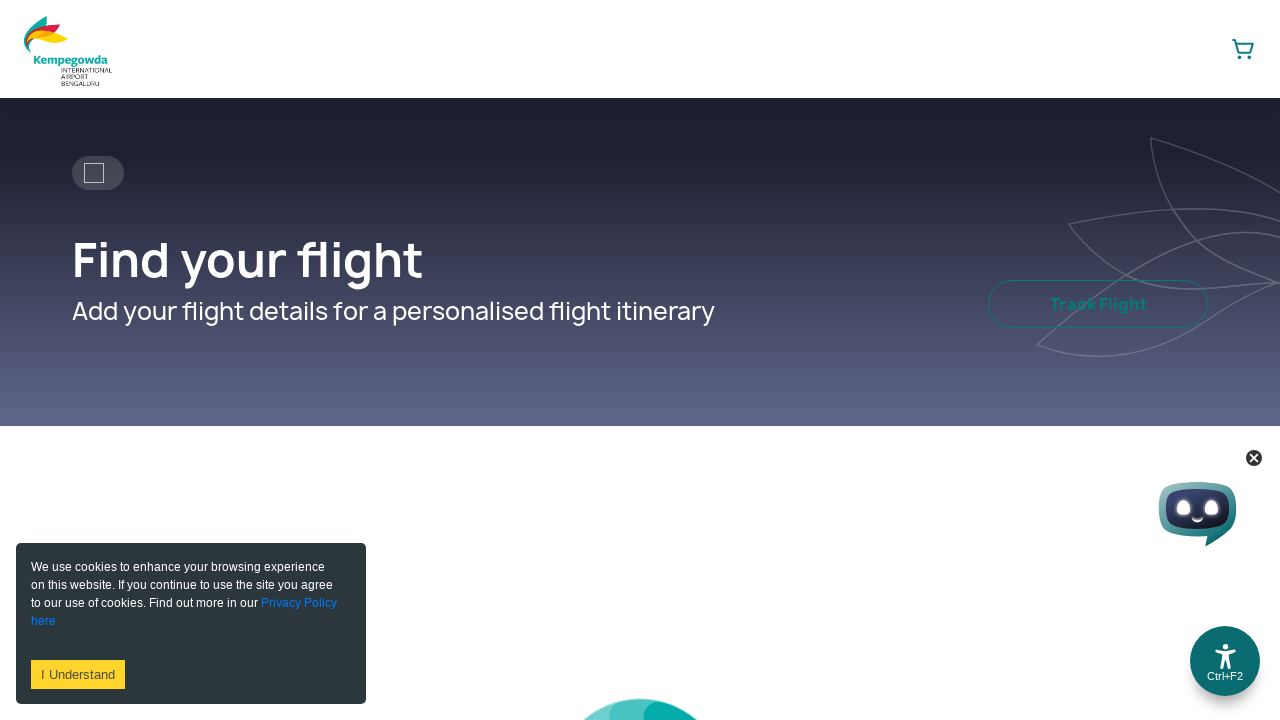

Verified weather temperature element is visible
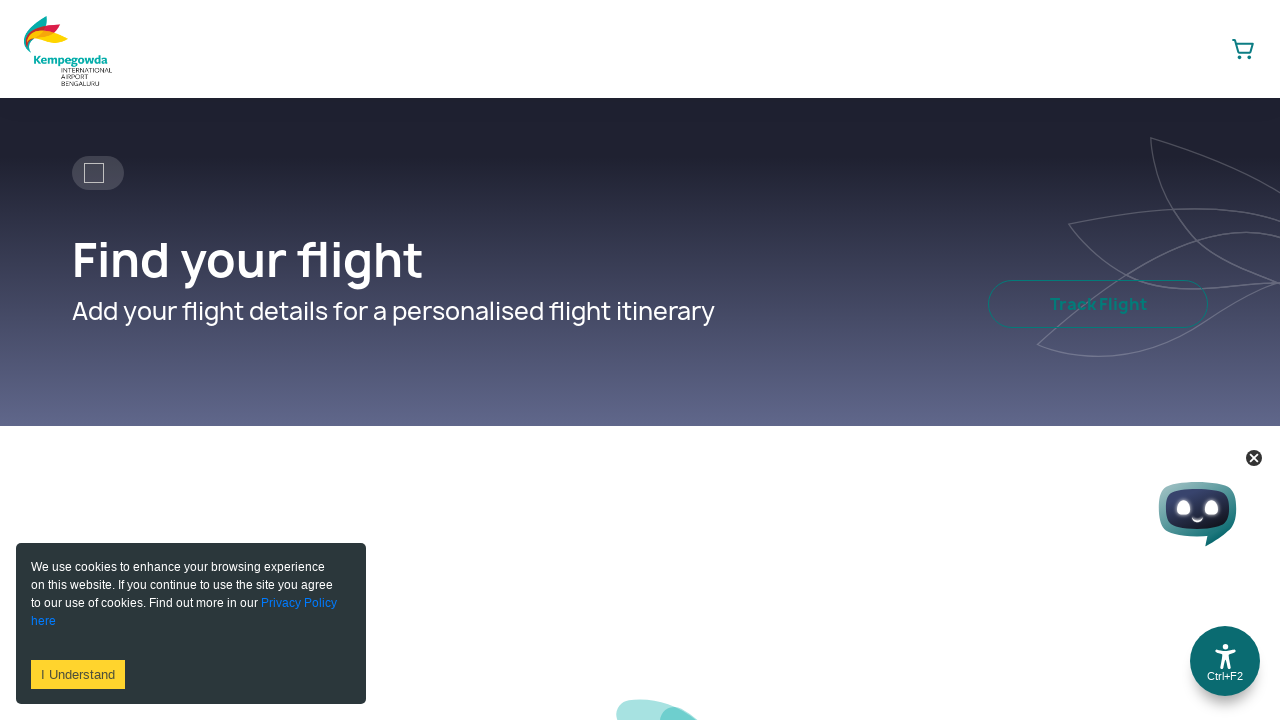

Verified weather description element is visible
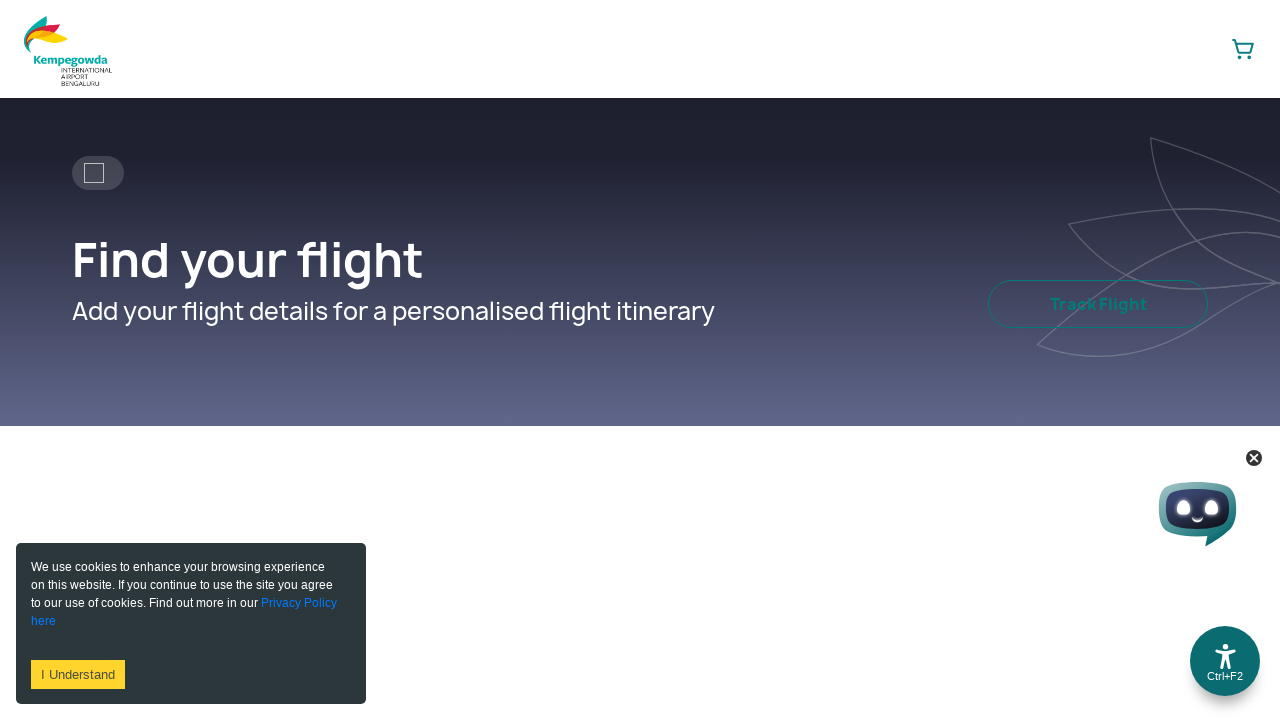

Verified Sign In header element is visible
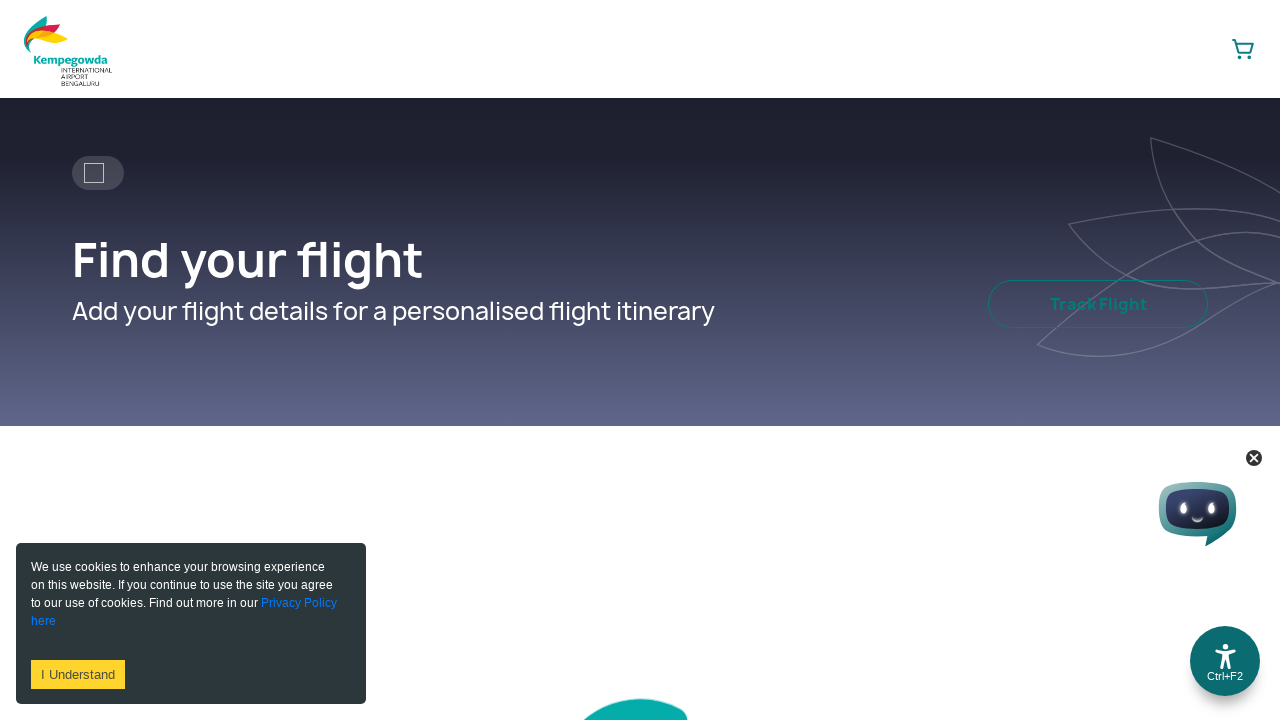

Verified search icon element is visible
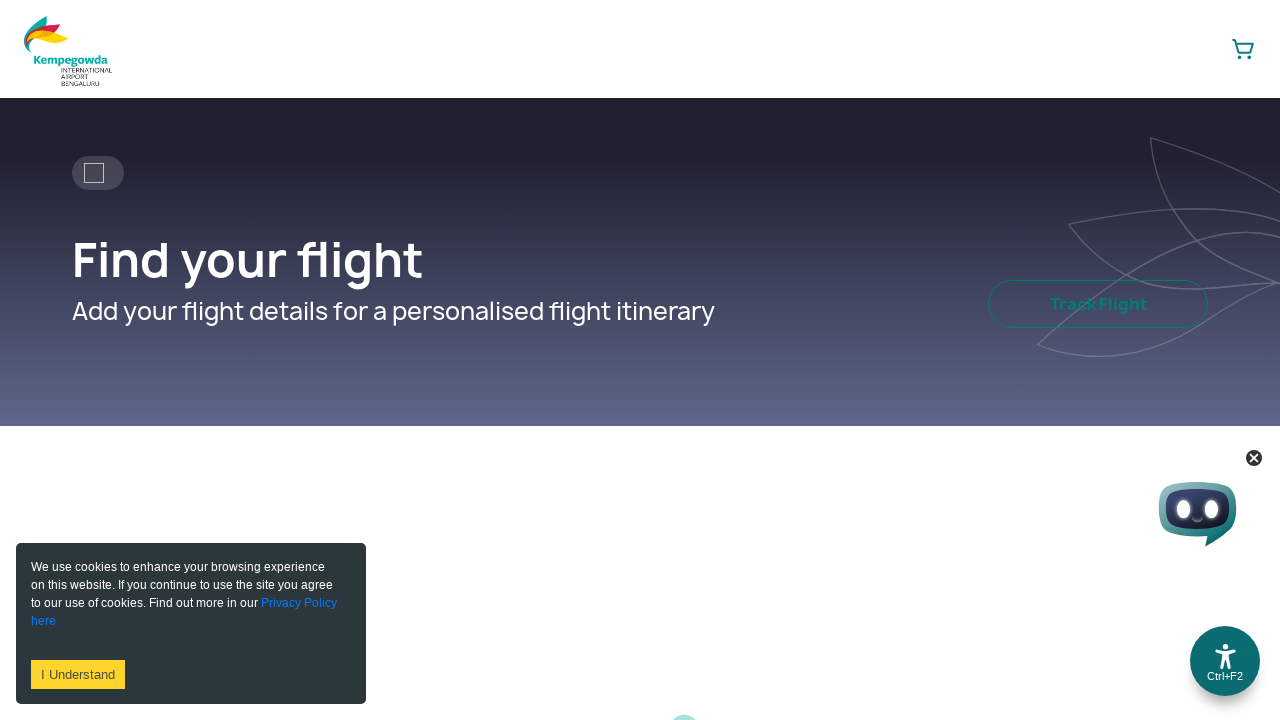

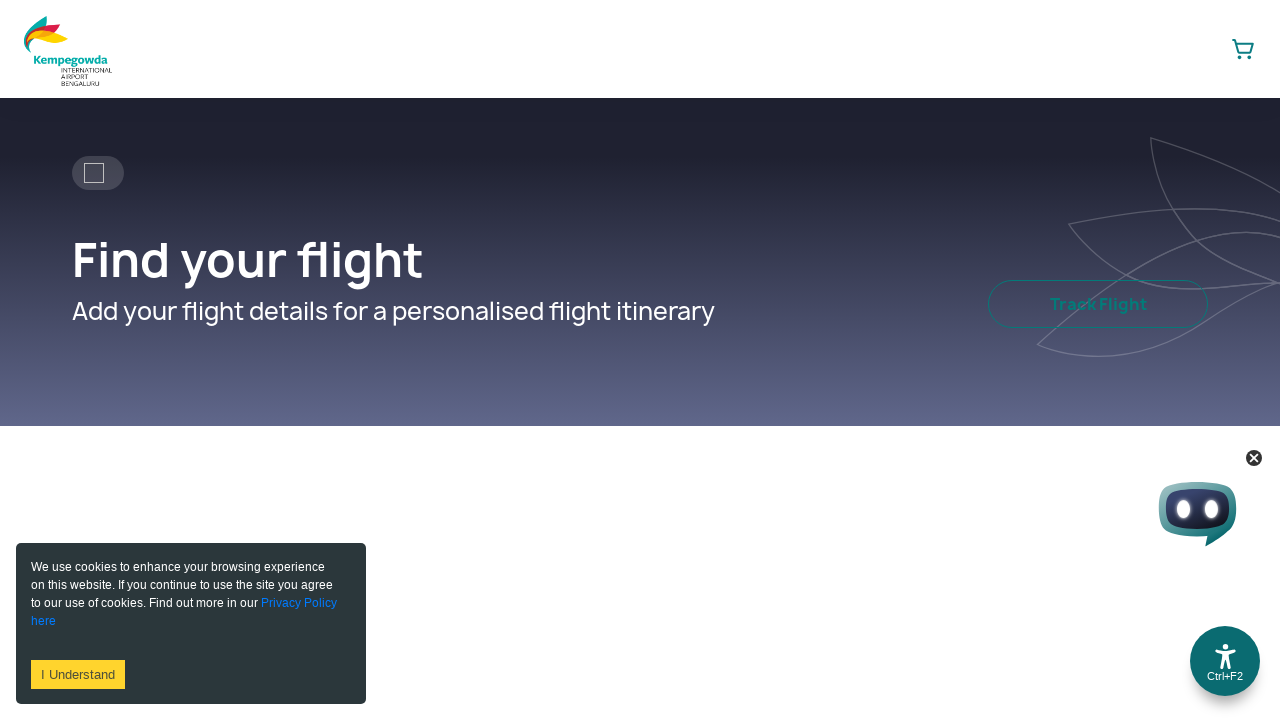